Tests password reset error handling by entering an incorrect username and verifying the error message displayed

Starting URL: https://login1.nextbasecrm.com/?forgot_password=yes

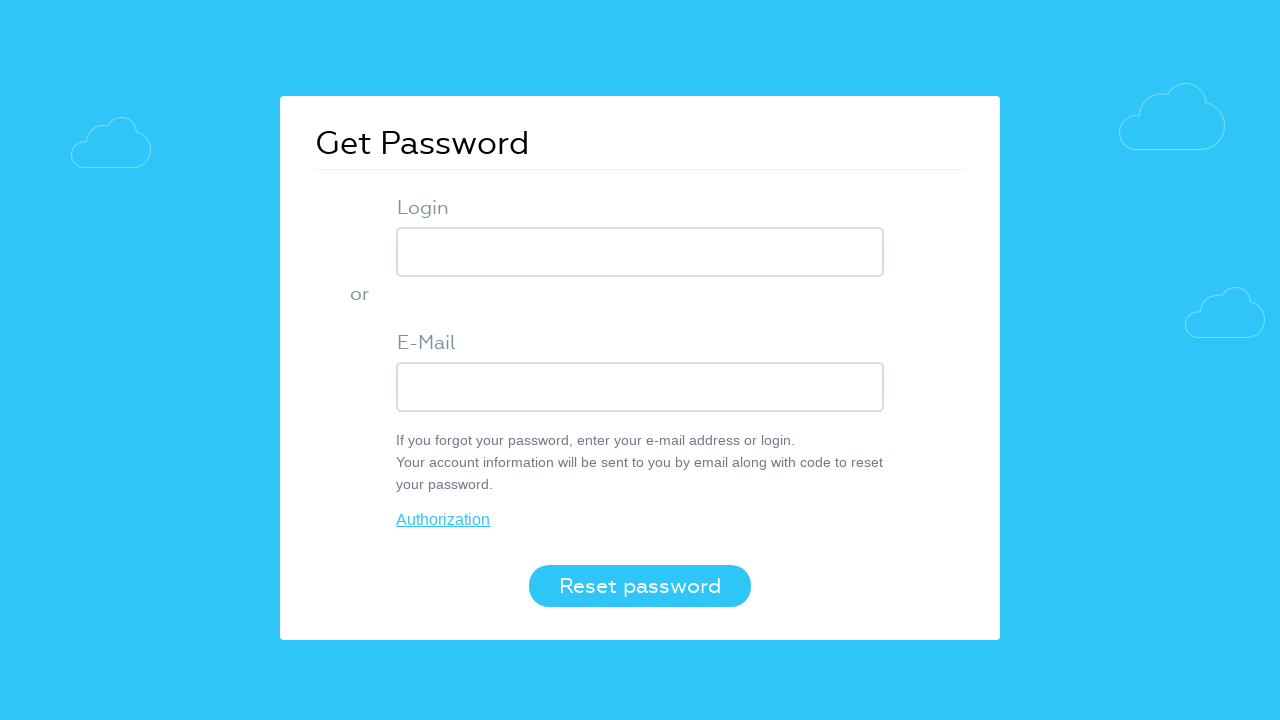

Entered incorrect username 'incorrect' into login field on input[name='USER_LOGIN']
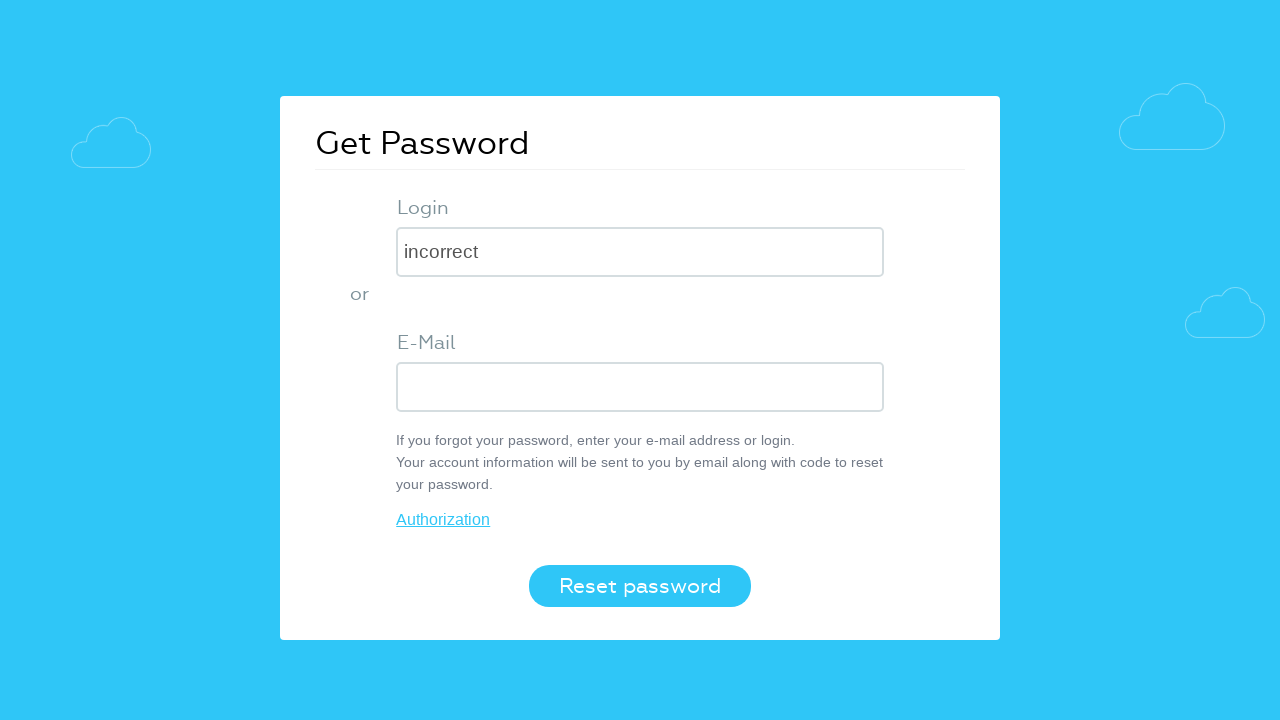

Clicked Reset password button at (640, 586) on button.login-btn
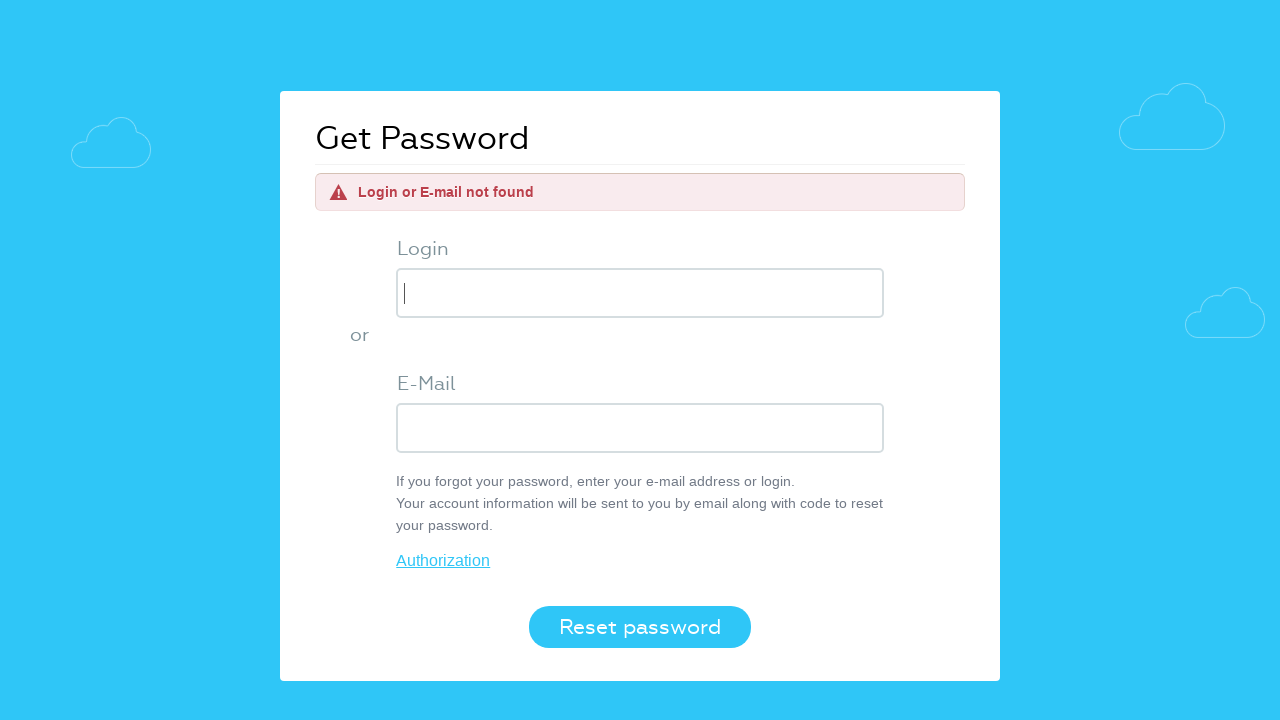

Error message element appeared
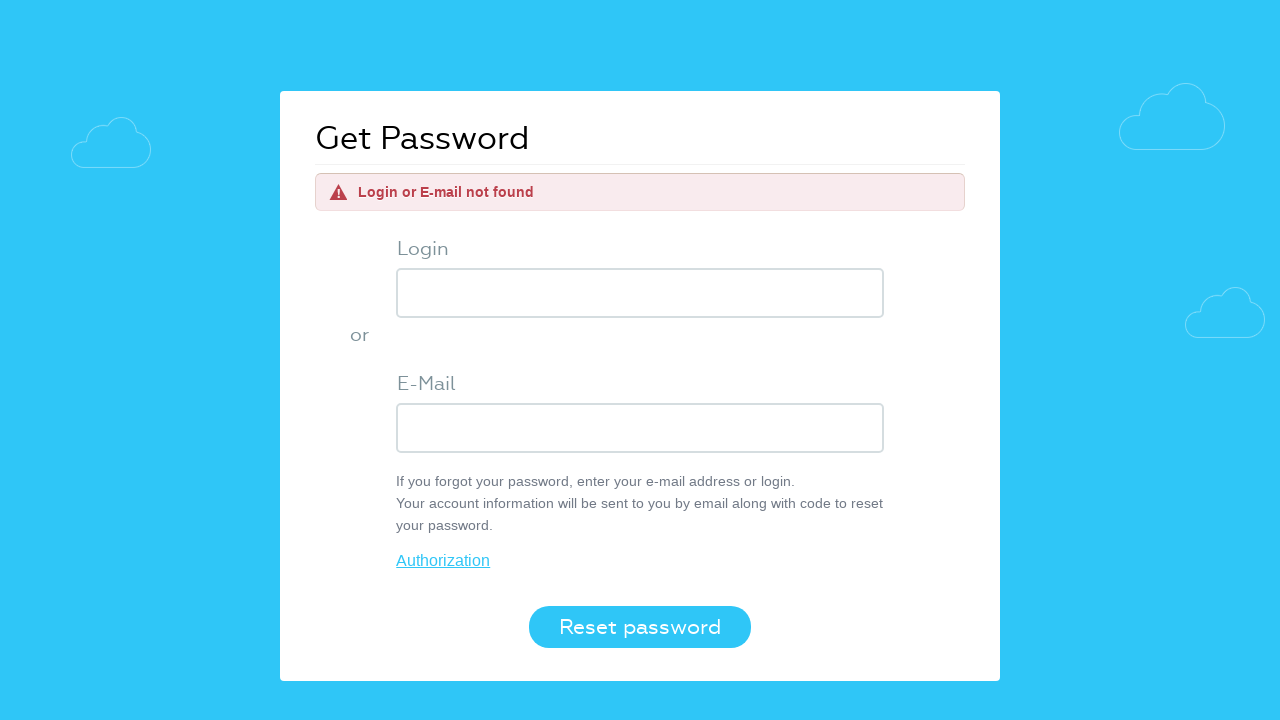

Located error message element
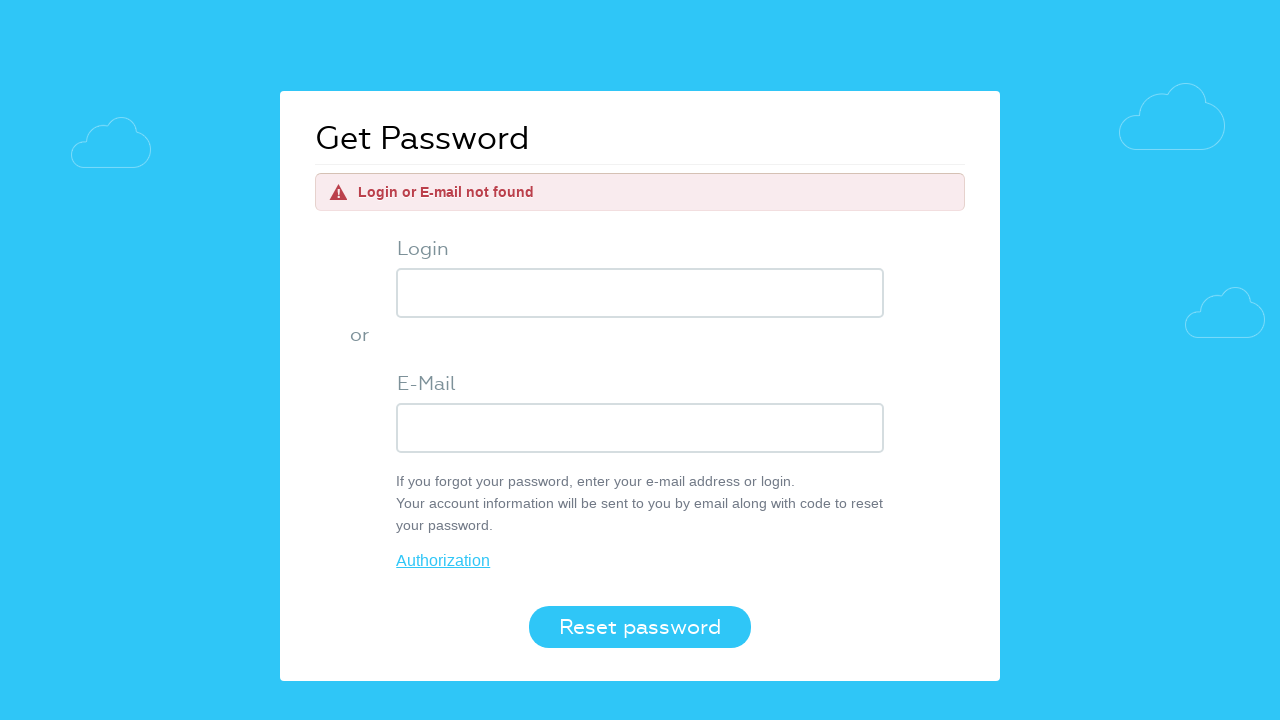

Verified error message displays 'Login or E-mail not found'
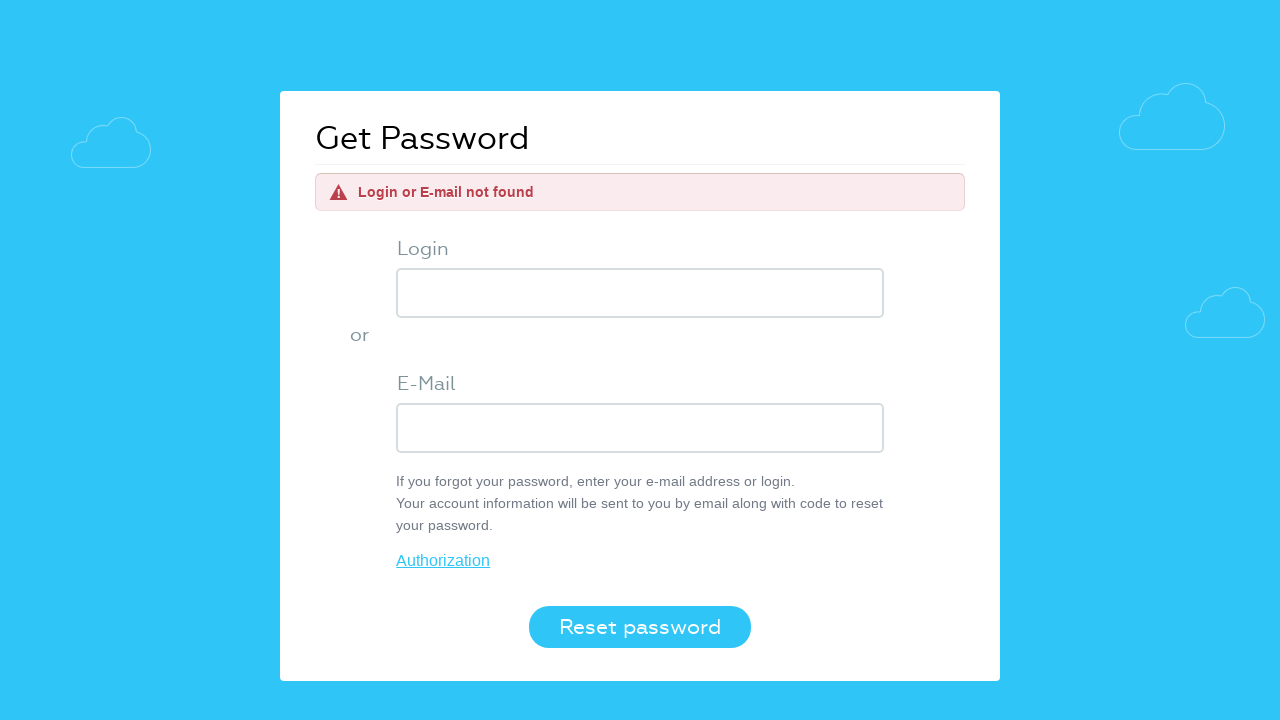

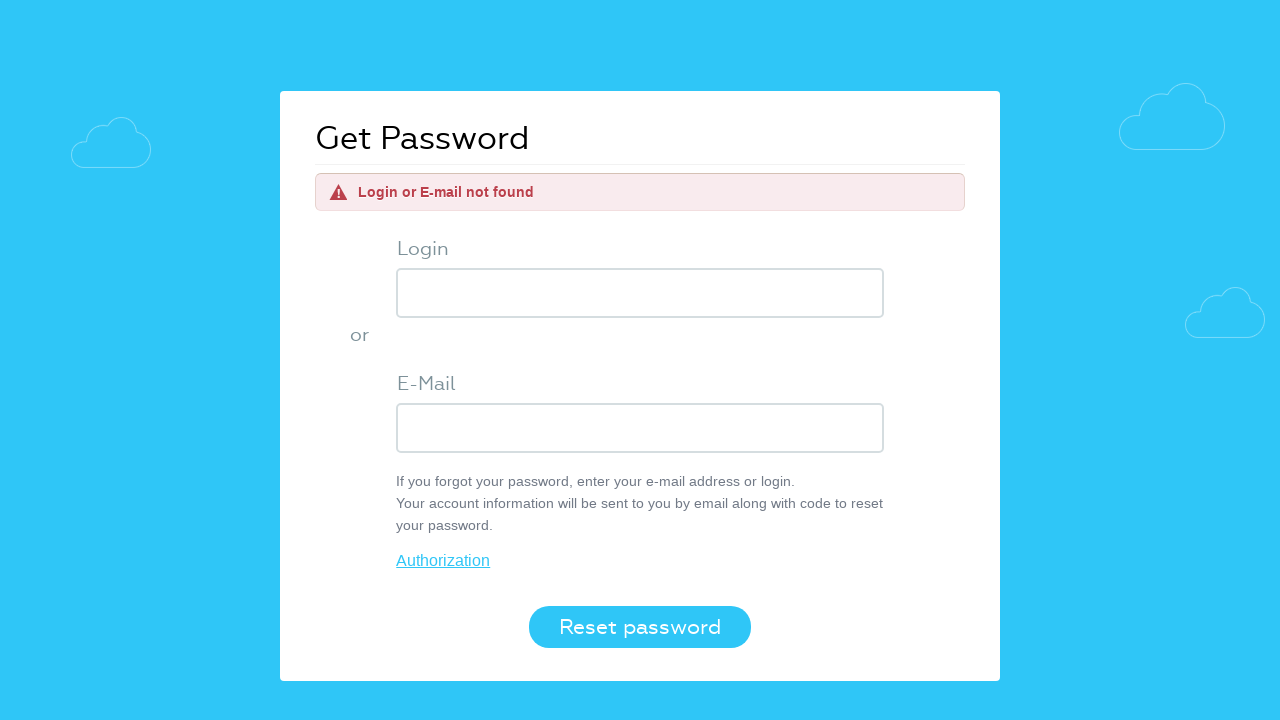